Tests multi-select dropdown functionality on a registration form by clicking to open the dropdown and selecting specific language options (Arabic and Danish) from the list.

Starting URL: https://demo.automationtesting.in/Register.html

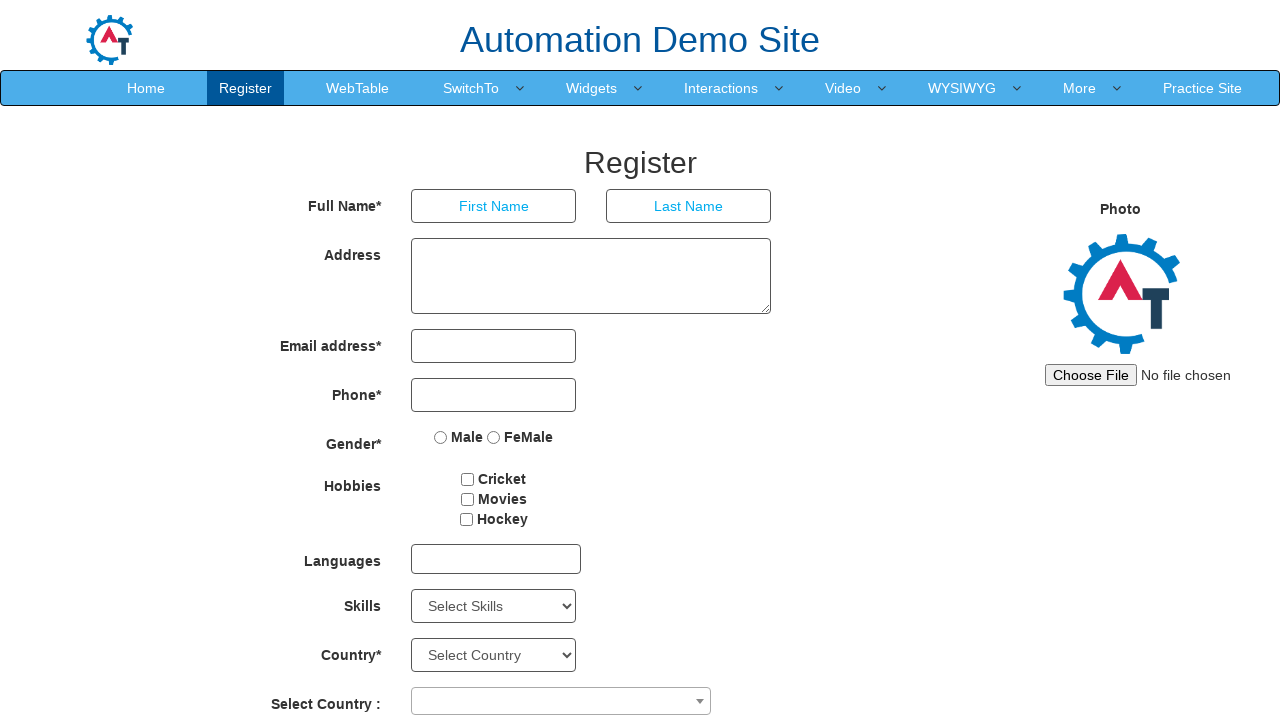

Clicked on multi-select dropdown to open it at (496, 559) on xpath=//div[@id='msdd']
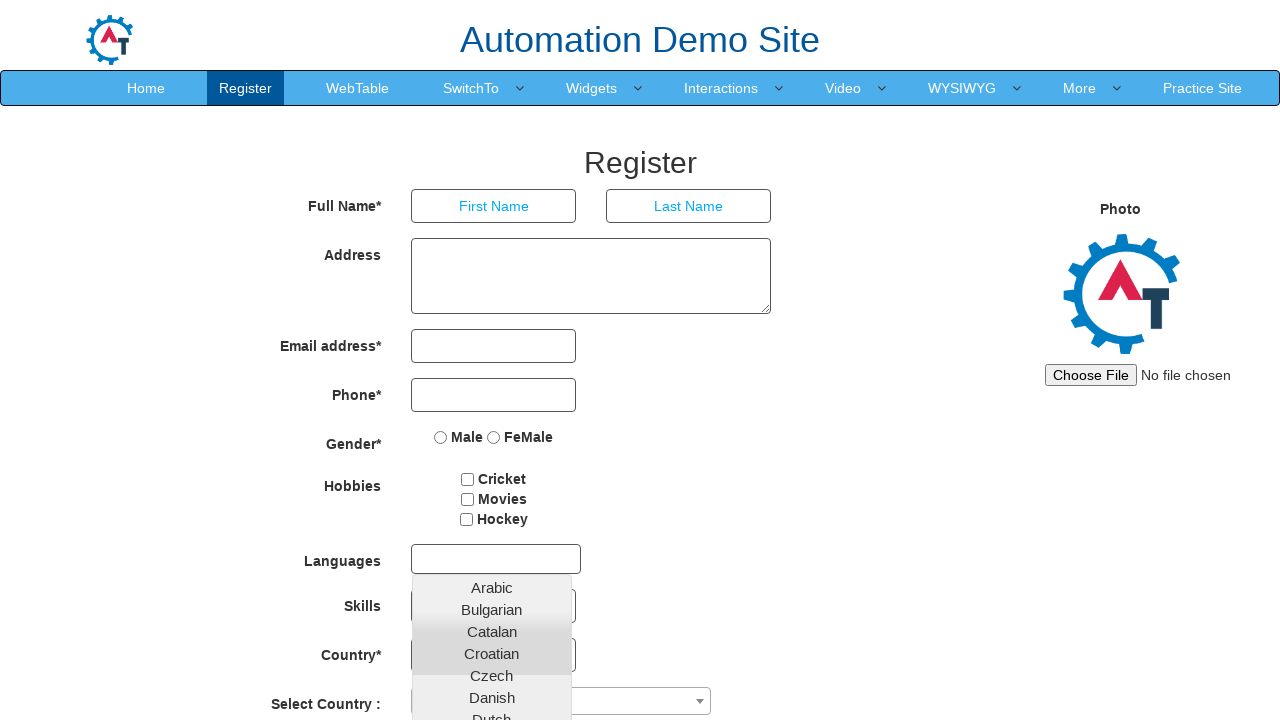

Dropdown options appeared and loaded
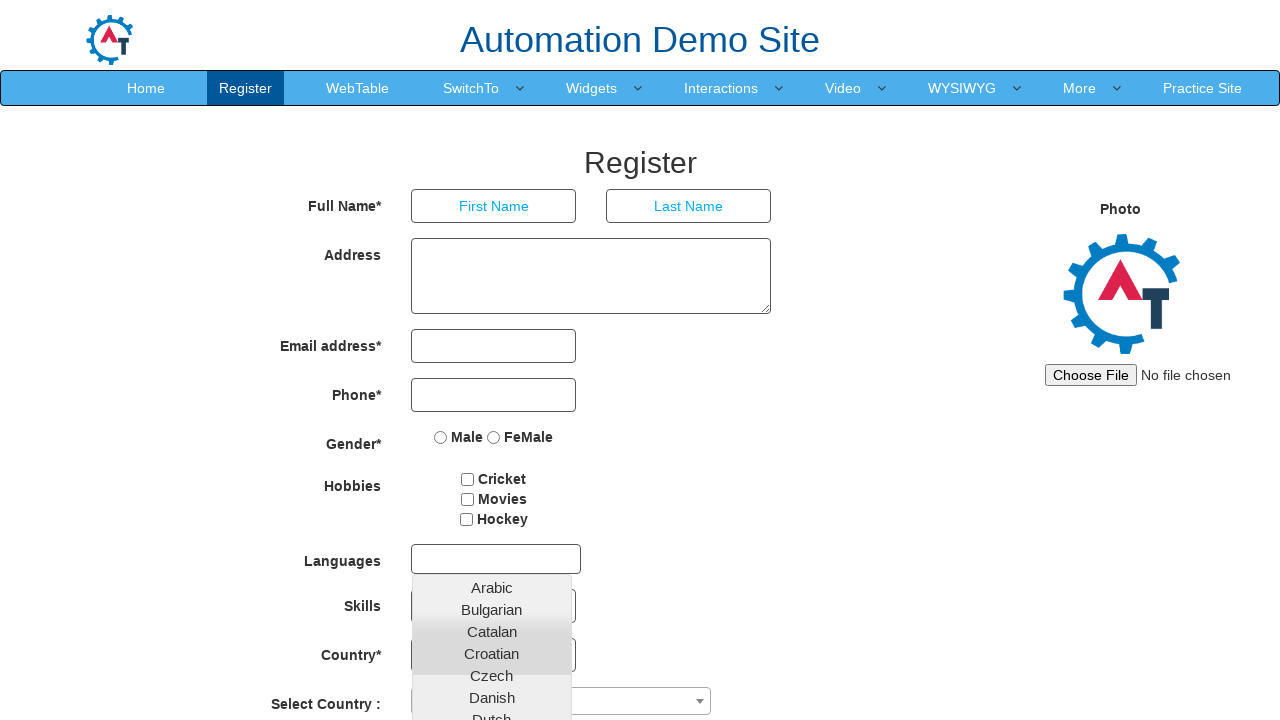

Retrieved all language options from dropdown
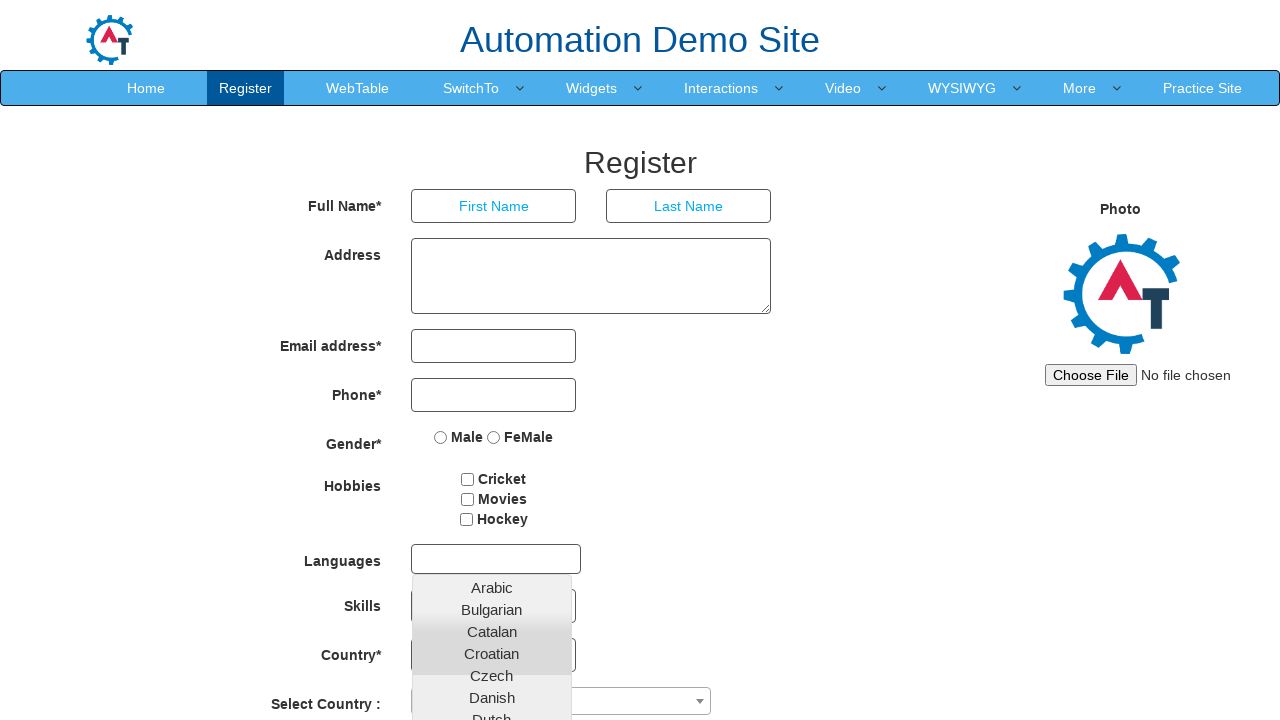

Selected language option: Arabic at (492, 587) on xpath=//ul[contains(@class,'ui-autocomplete')]/li/a >> nth=0
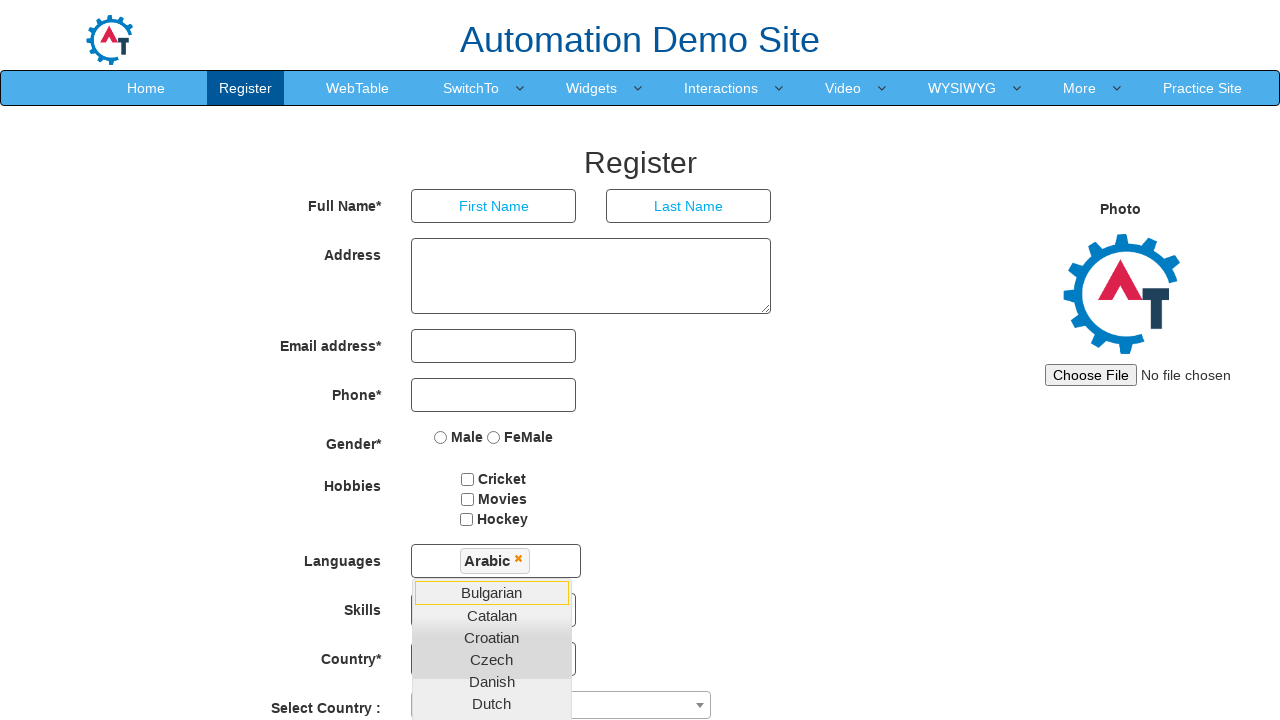

Selected language option: Danish at (492, 681) on xpath=//ul[contains(@class,'ui-autocomplete')]/li/a >> nth=5
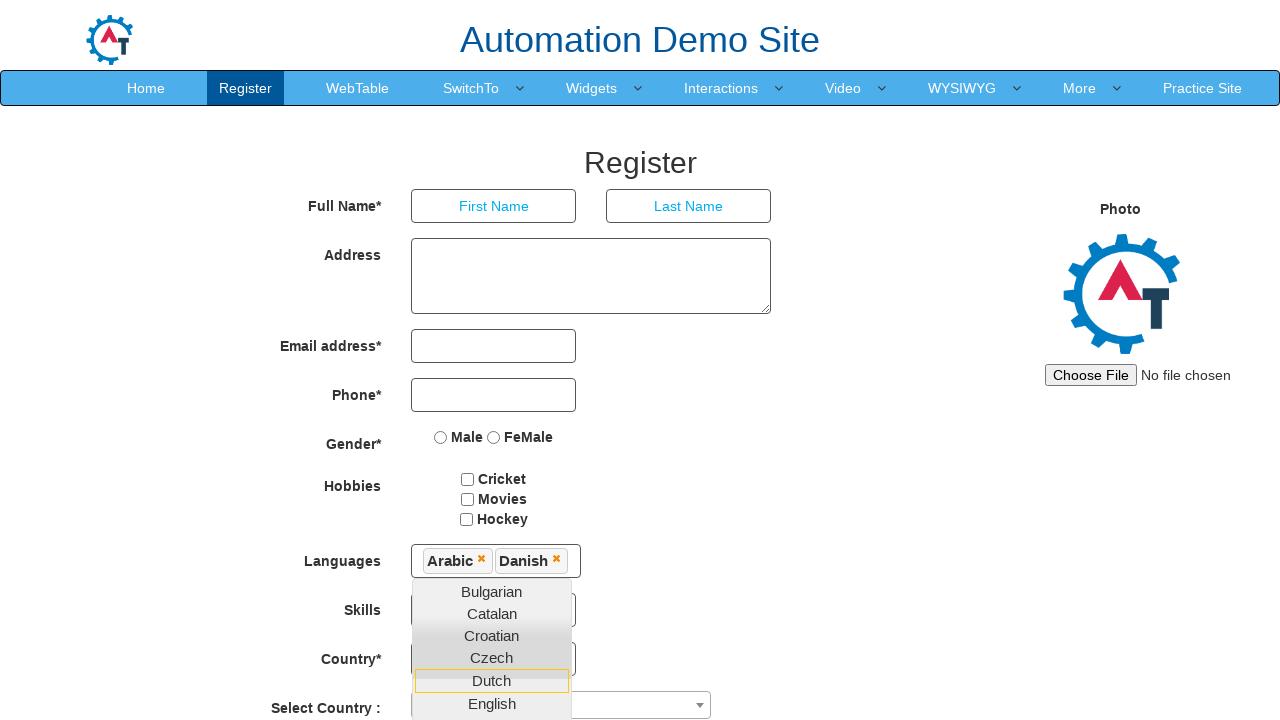

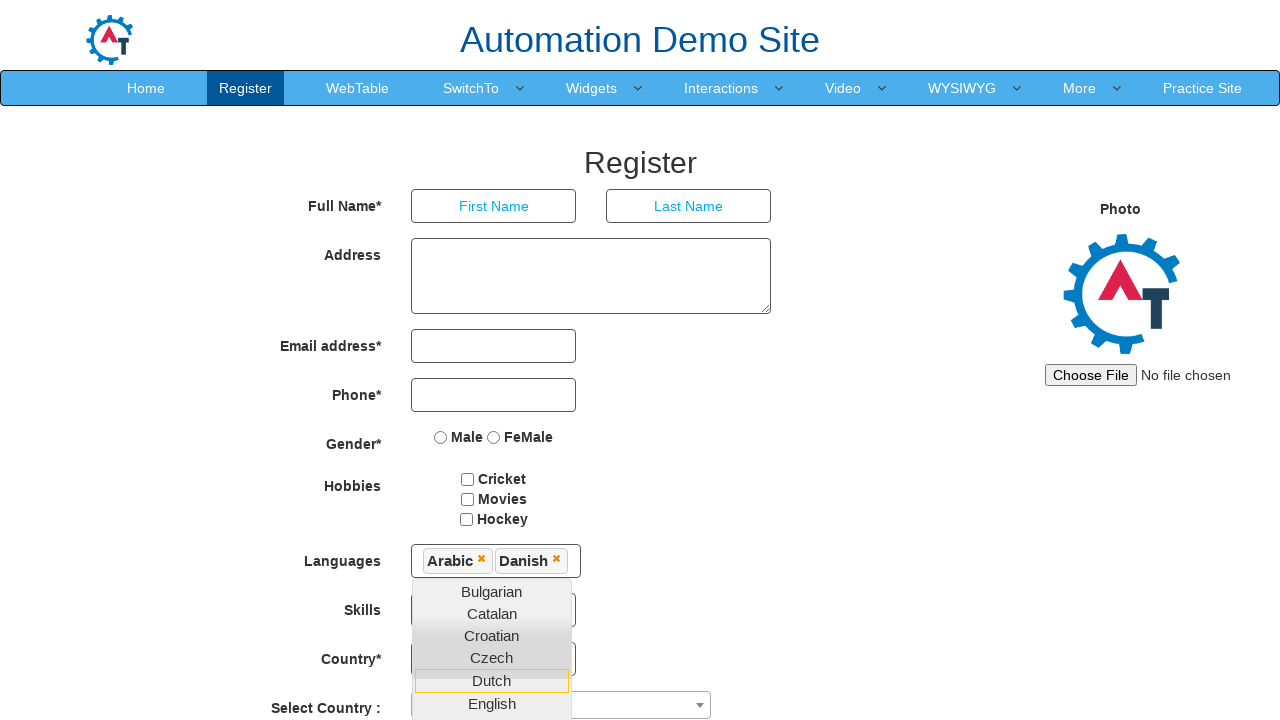